Tests member discount by clicking member option, entering member ID, entering age, and calculating the price

Starting URL: https://nlhsueh.github.io/iecs-gym/

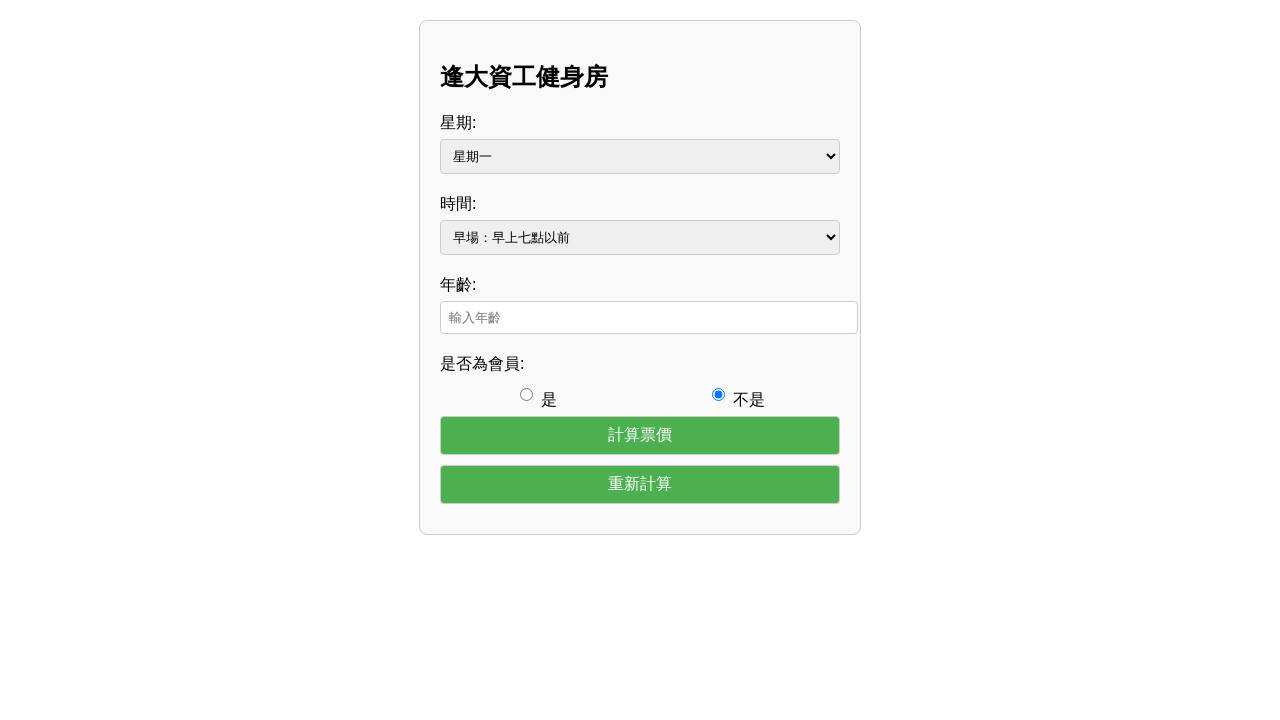

Navigated to gym pricing calculator page
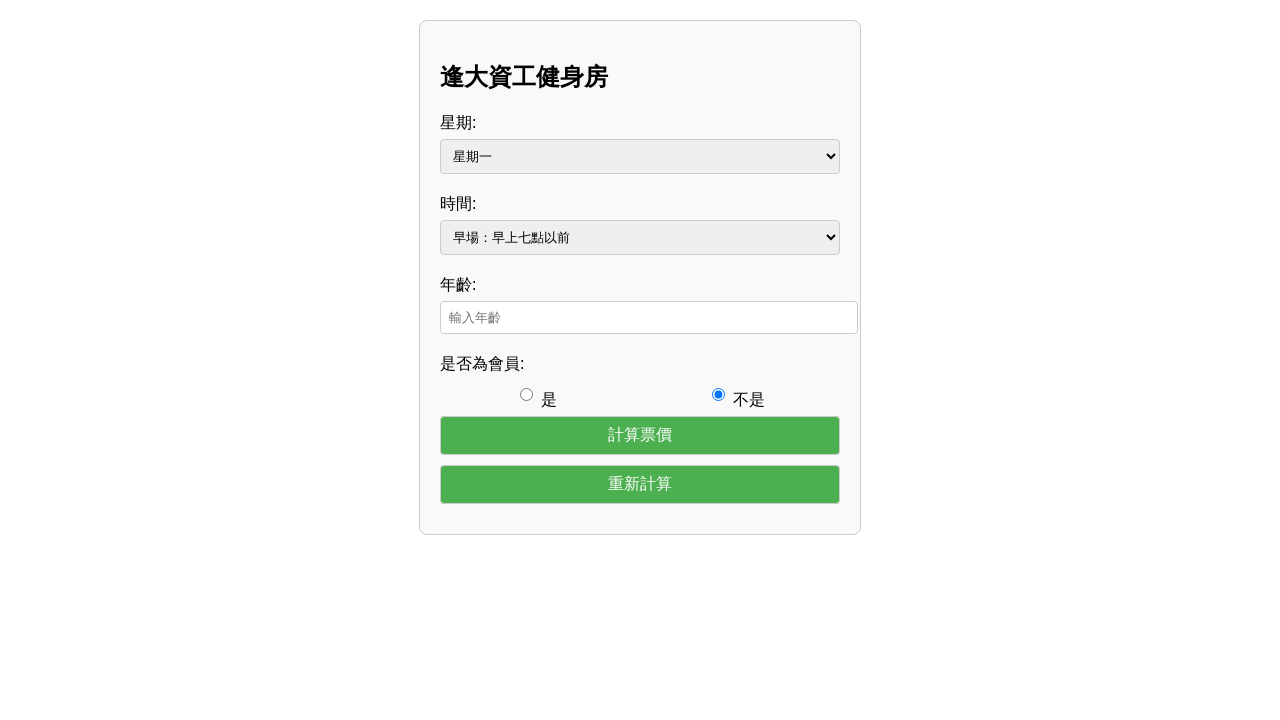

Clicked member yes radio button at (526, 394) on #member-yes
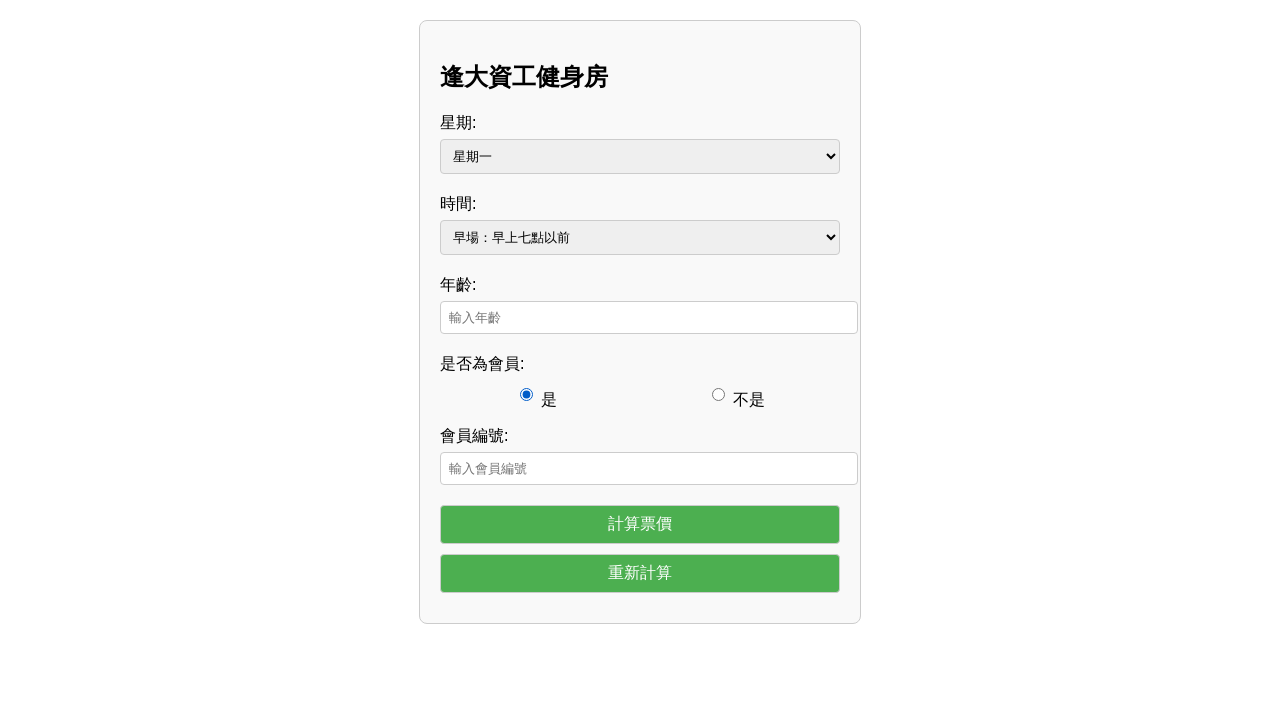

Entered member ID 'IECS-456' on #member-id
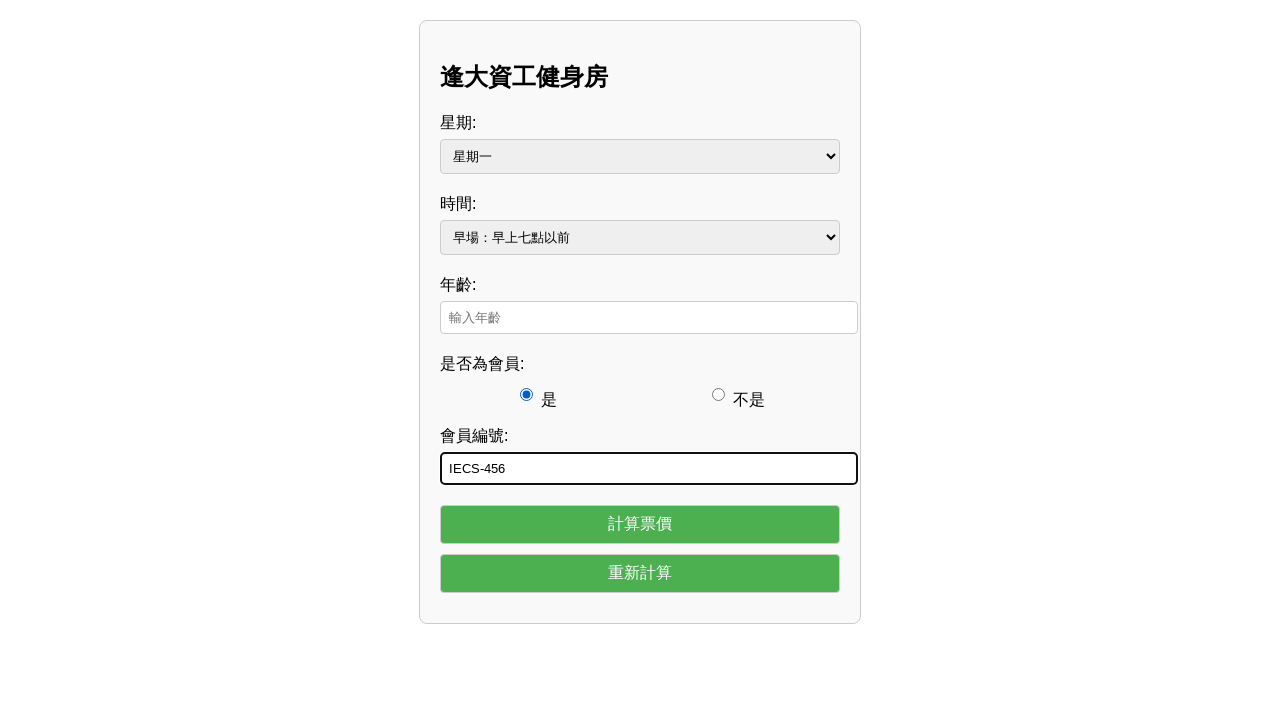

Entered age '30' on #age
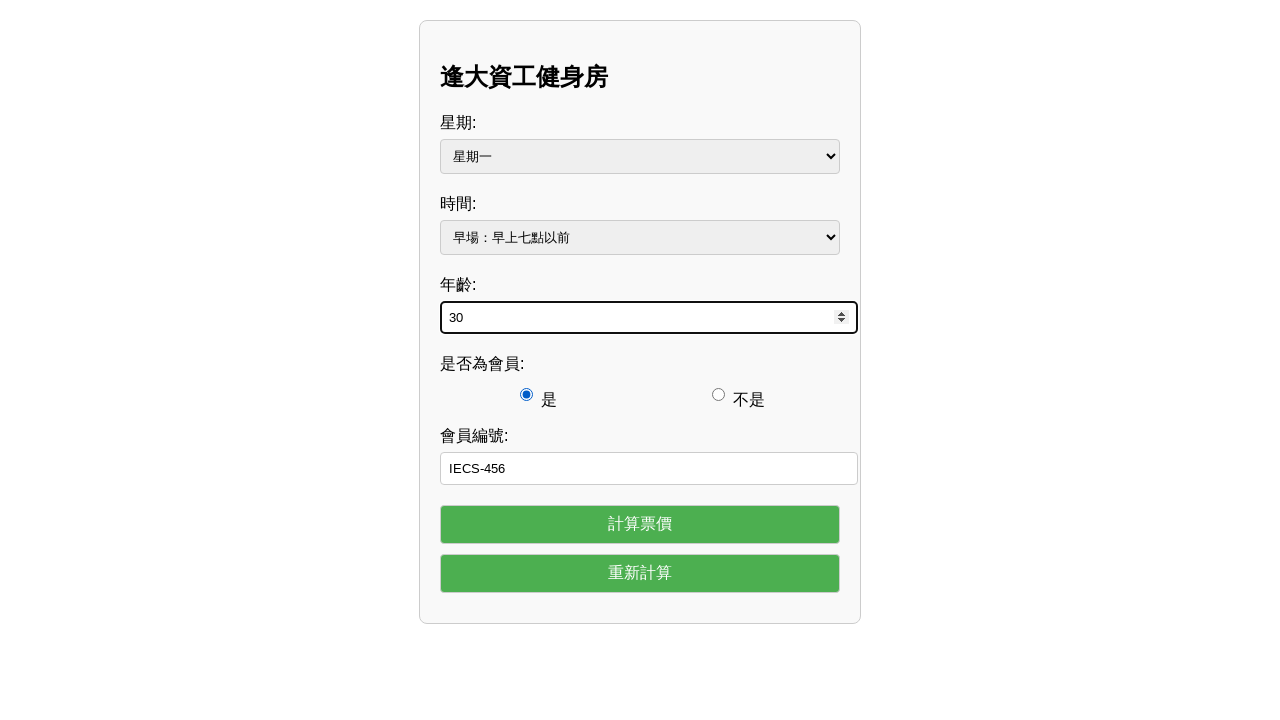

Clicked calculate button to compute member discount price at (640, 524) on #calculate
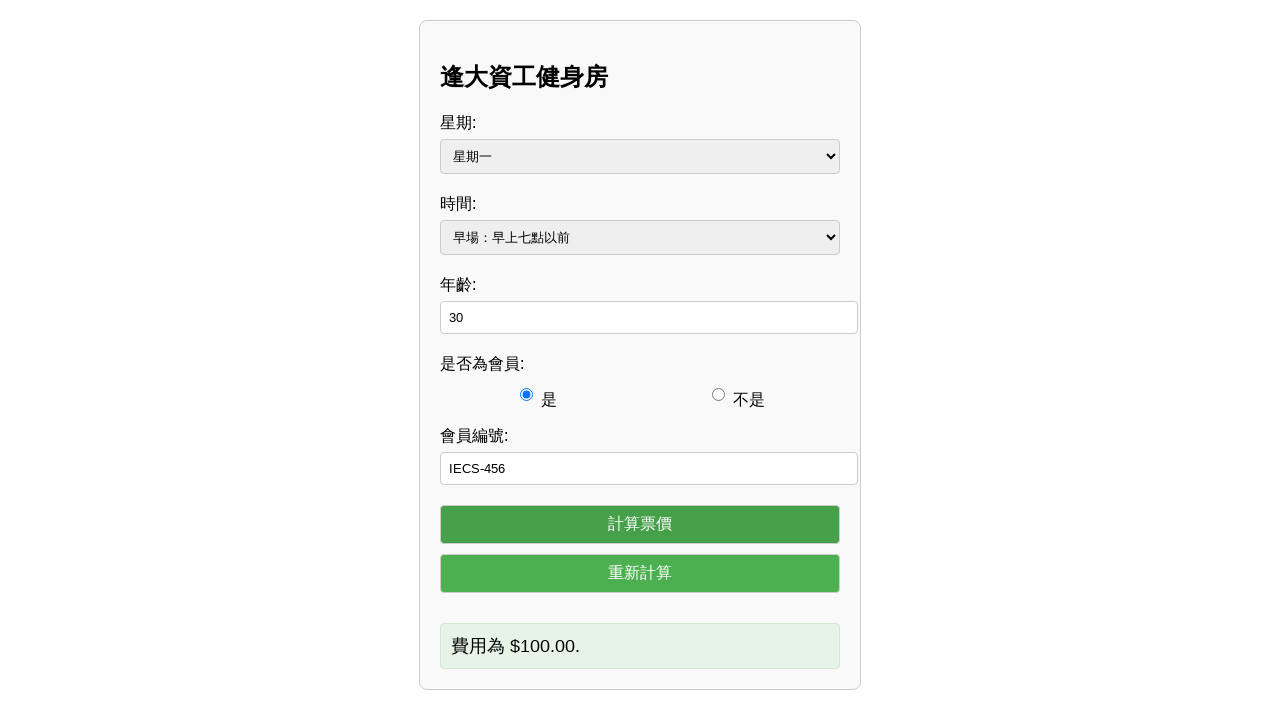

Discounted price output appeared
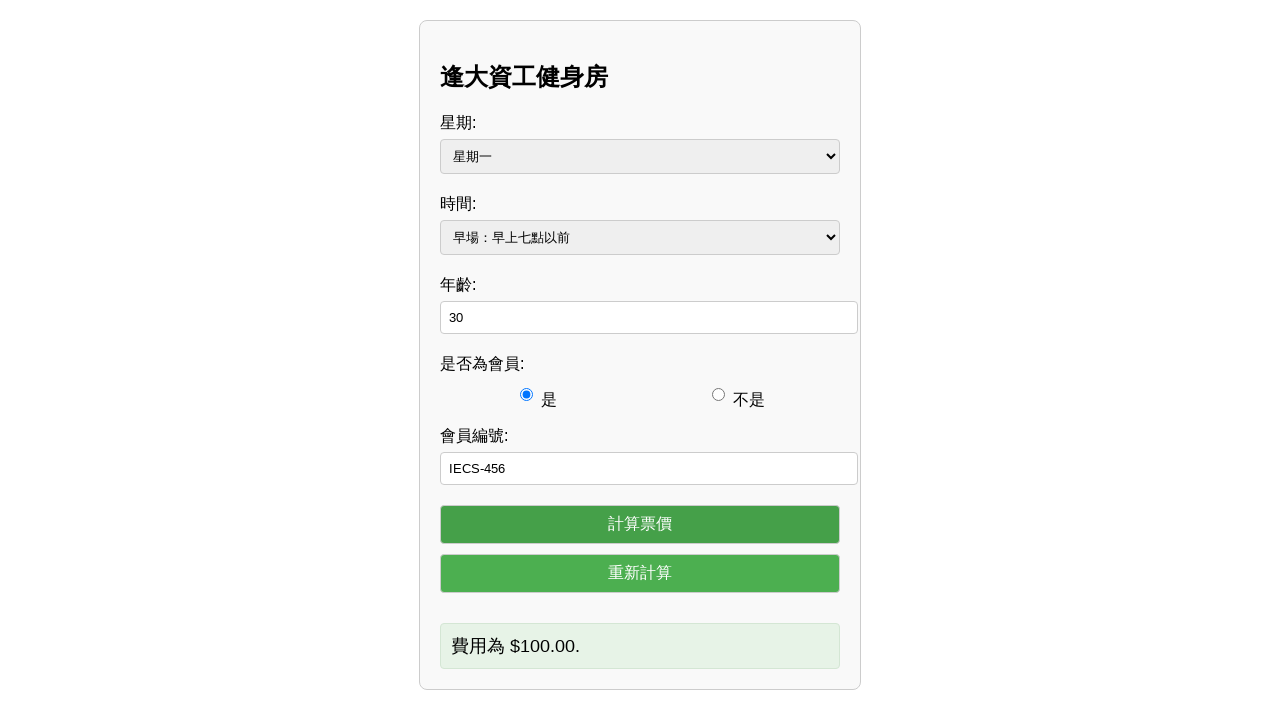

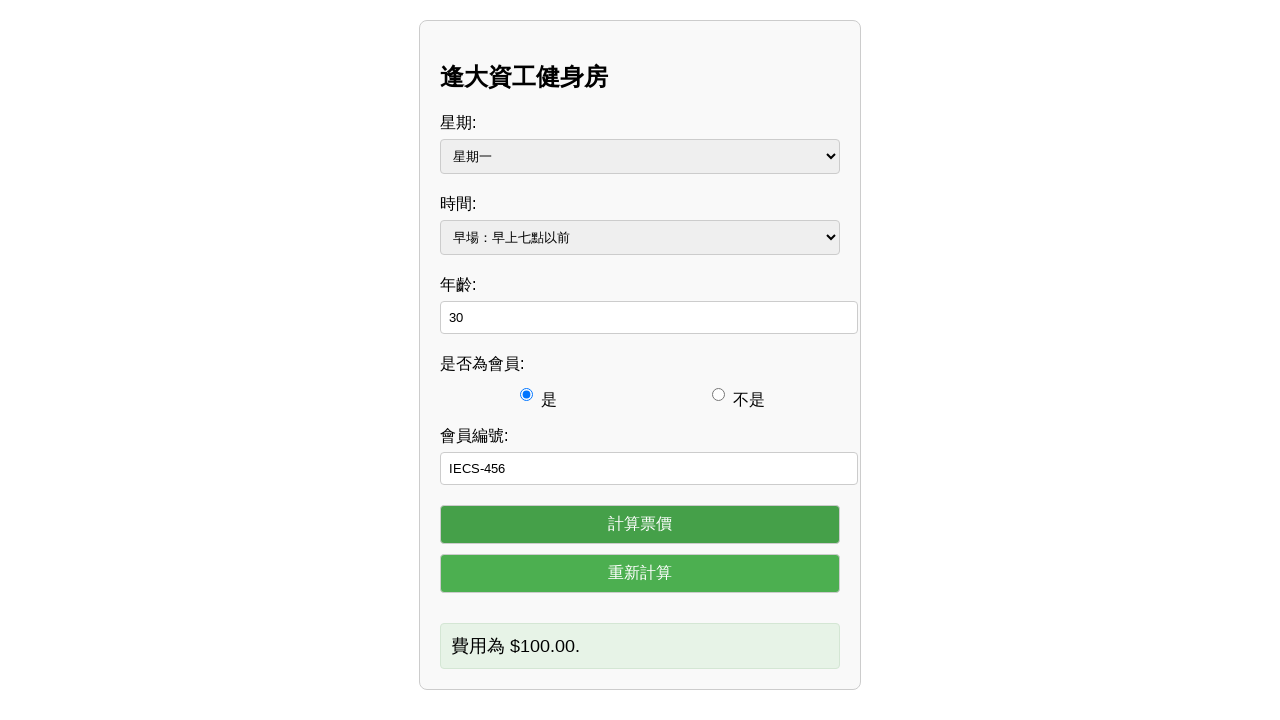